Sets up Chrome browser and navigates to OrangeHRM demo site

Starting URL: https://opensource-demo.orangehrmlive.com/

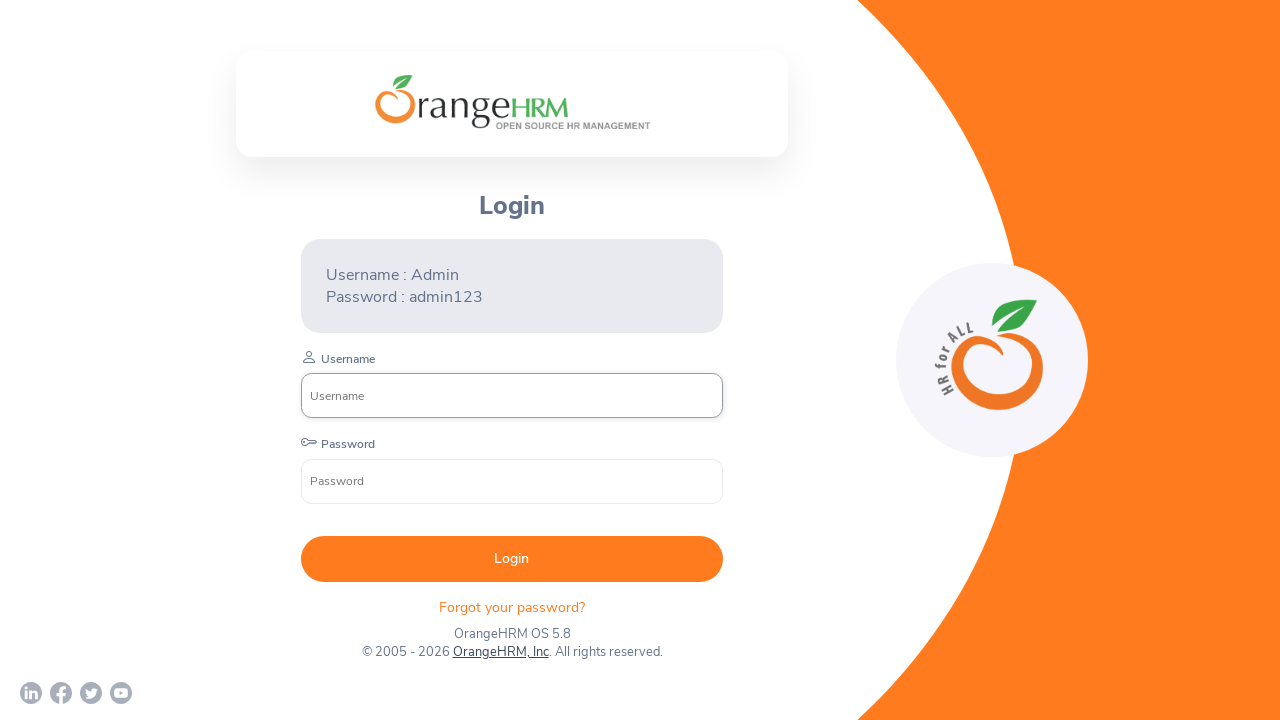

Waited for page DOM to load at https://opensource-demo.orangehrmlive.com/
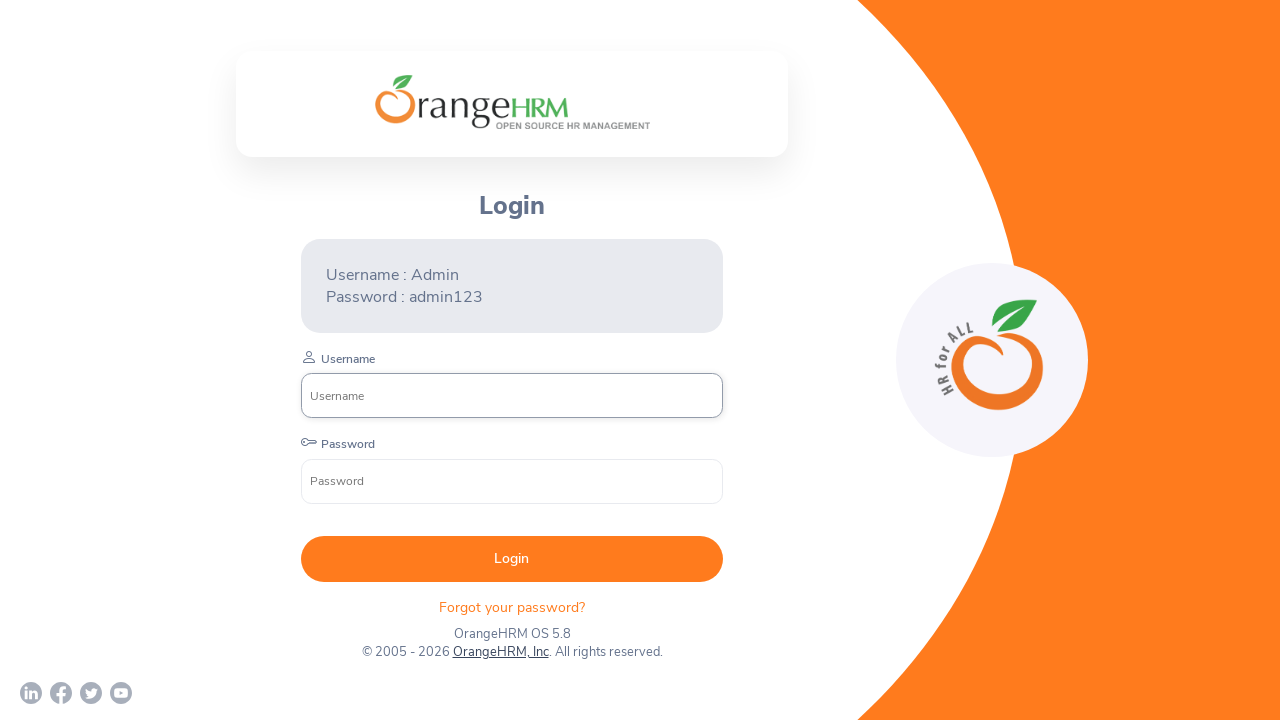

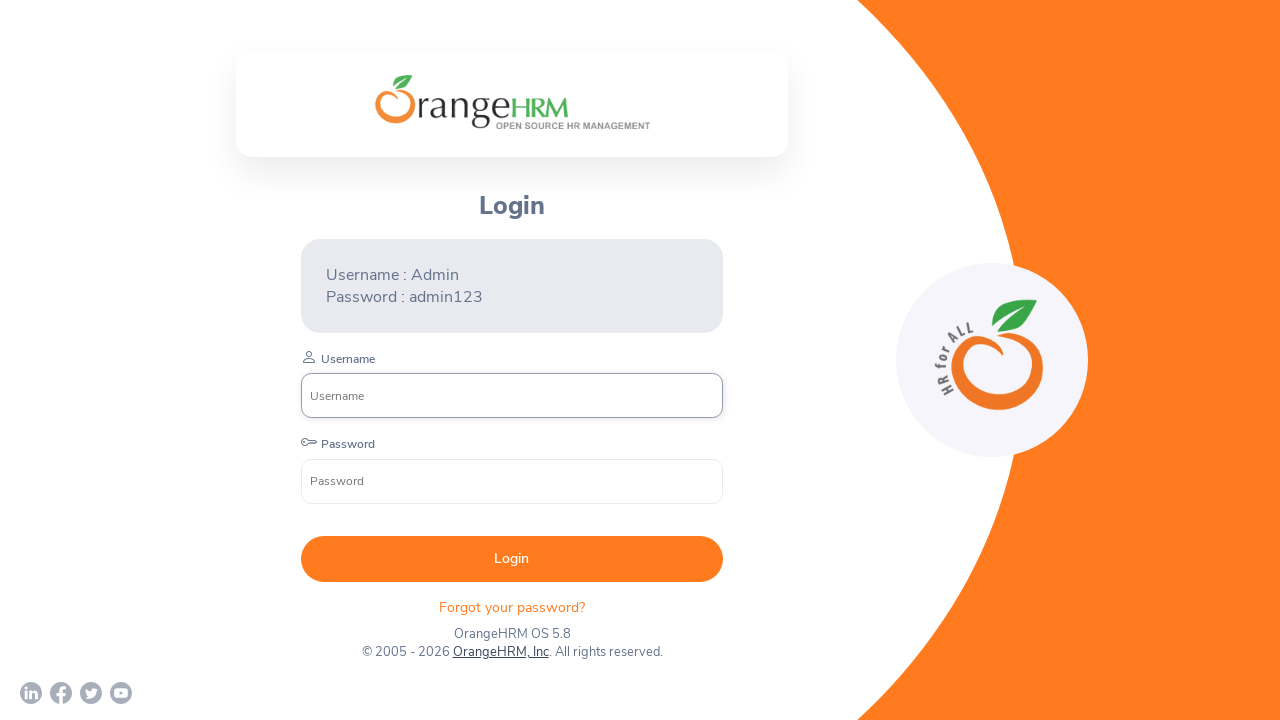